Navigates to inputs page and checks if the checkbox input element is selected

Starting URL: https://www.selenium.dev/selenium/web/inputs.html

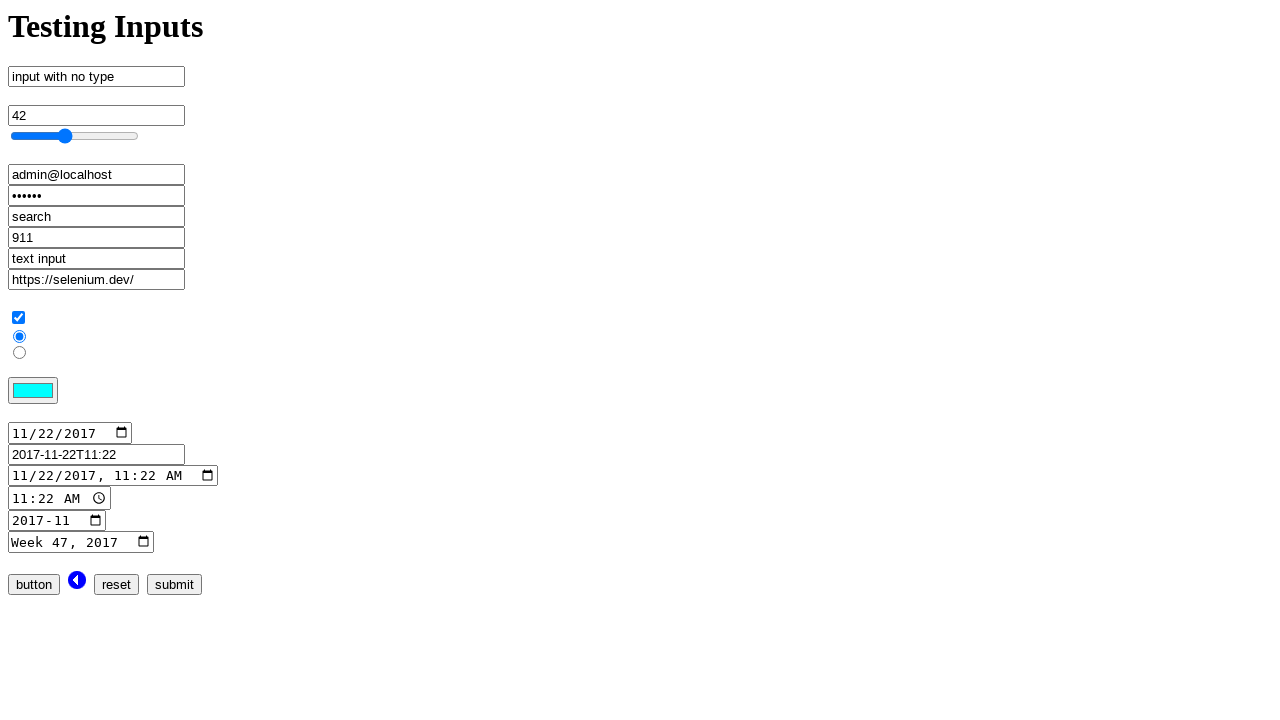

Navigated to inputs page
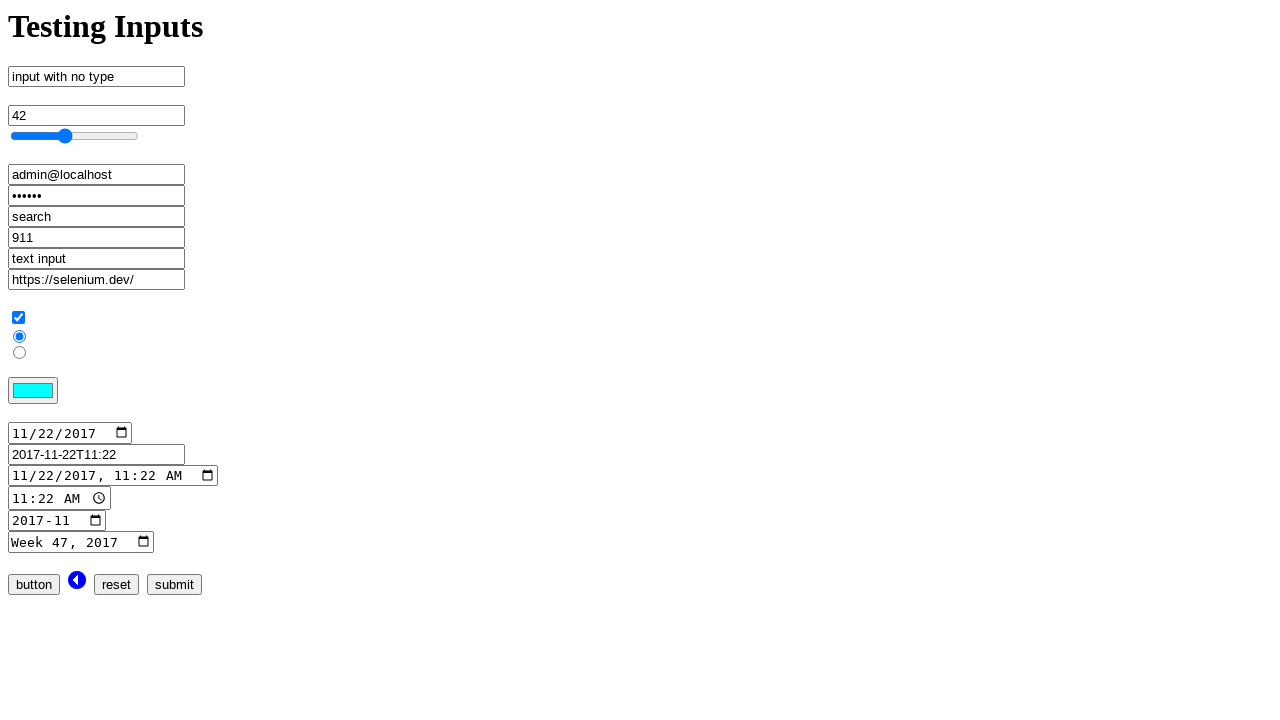

Located checkbox input element
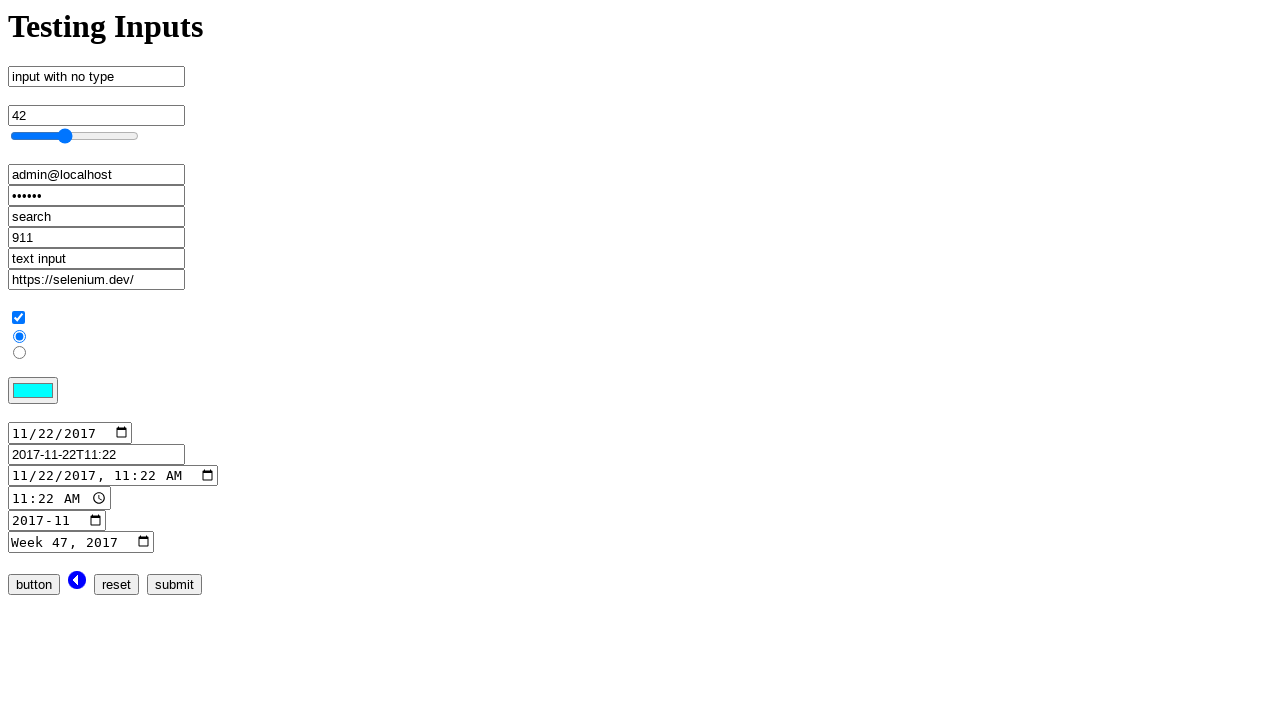

Checked if checkbox is selected: True
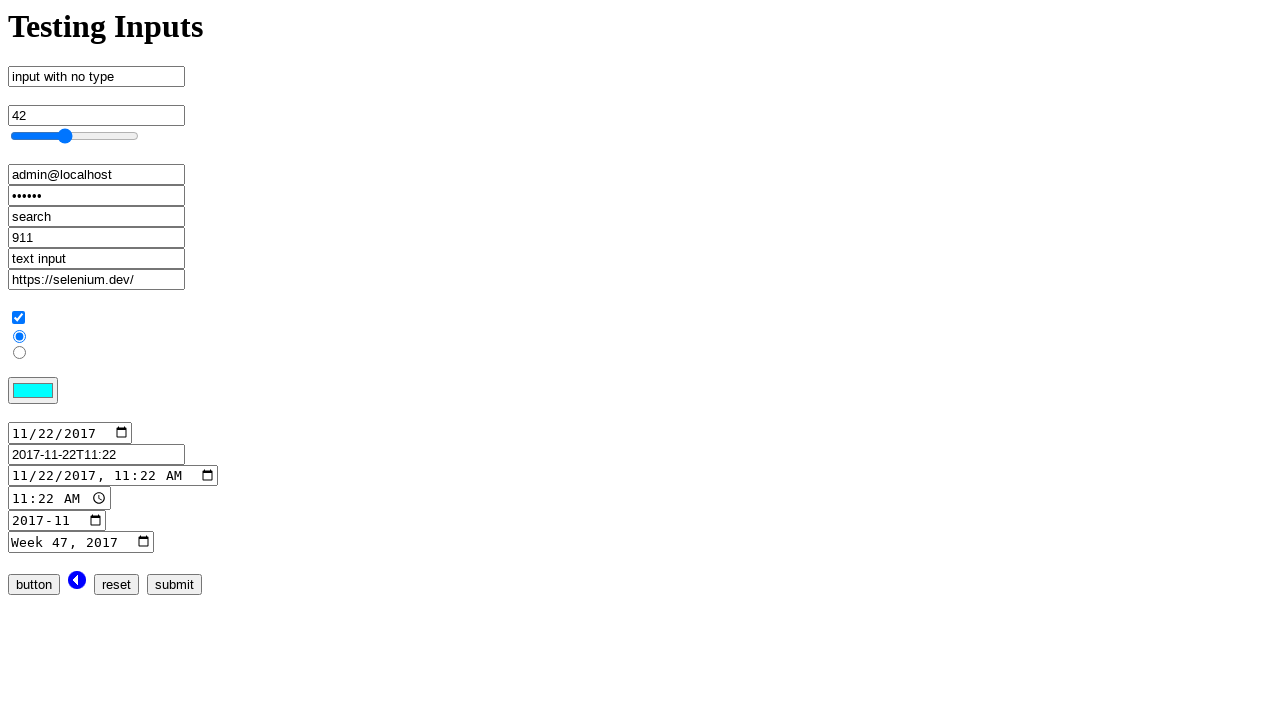

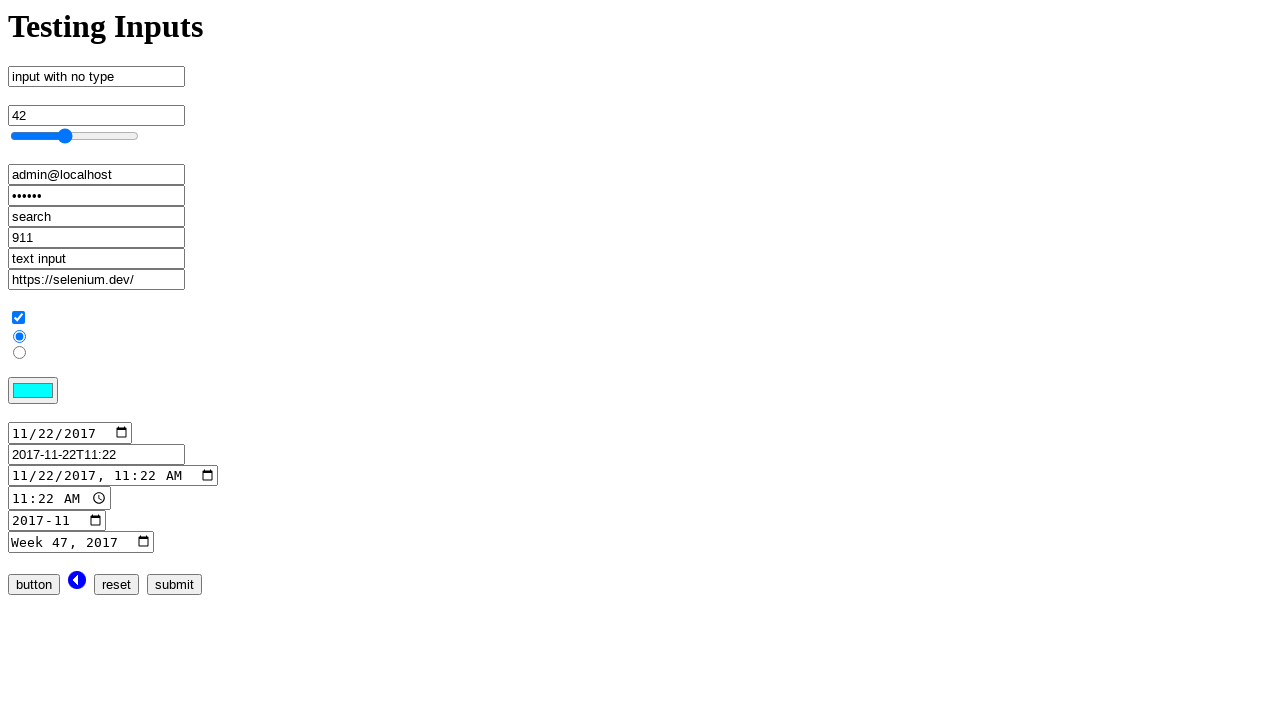